Tests editing a todo item by double-clicking, filling new text, and pressing Enter

Starting URL: https://demo.playwright.dev/todomvc

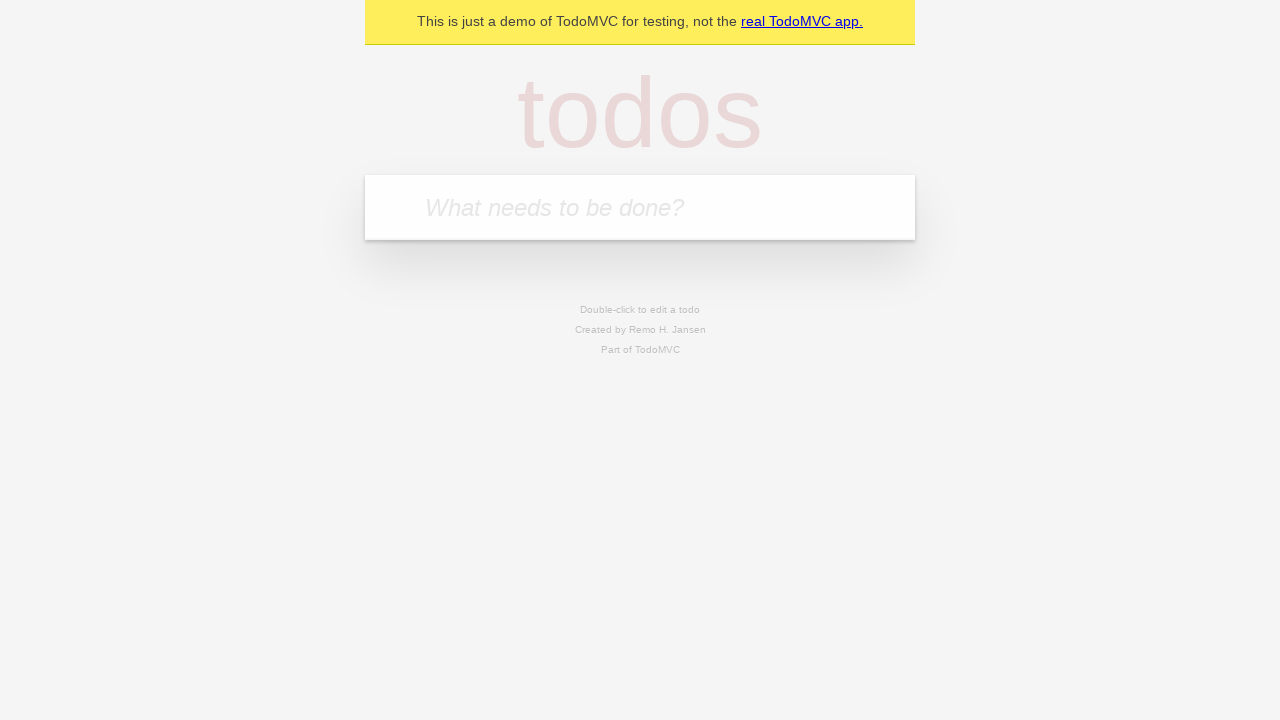

Filled new todo input with 'buy some cheese' on .new-todo
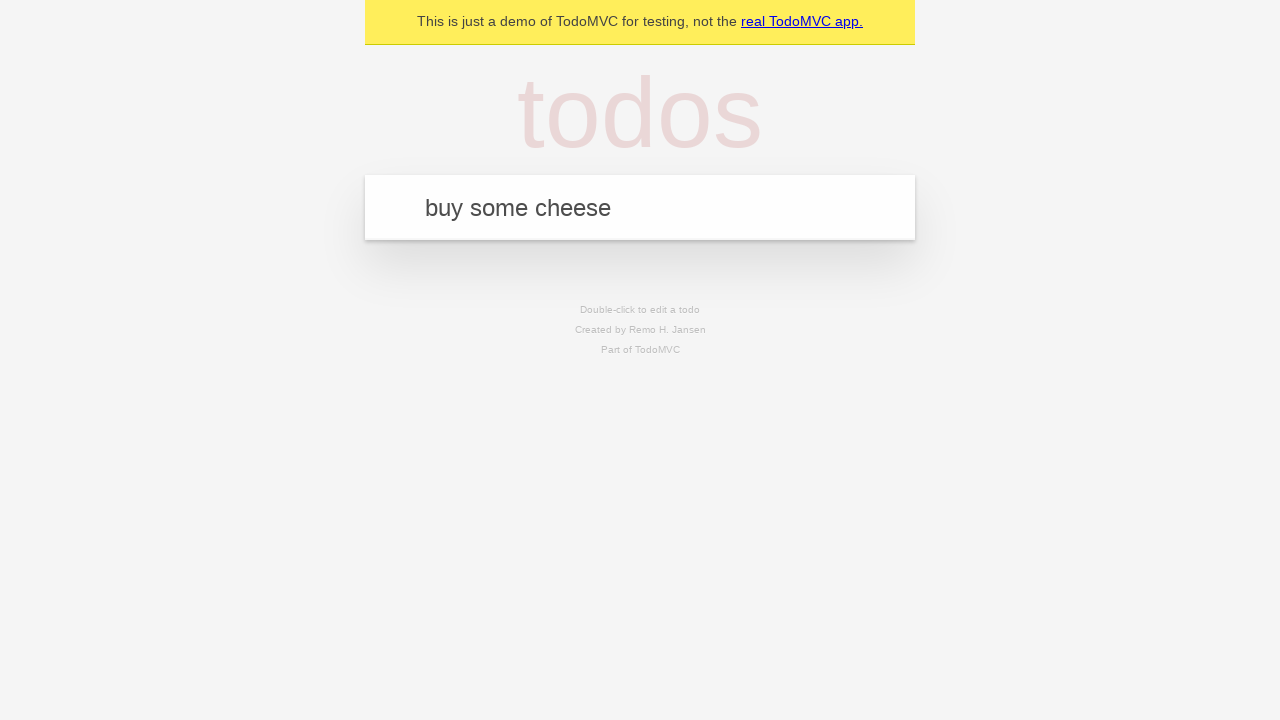

Pressed Enter to create first todo on .new-todo
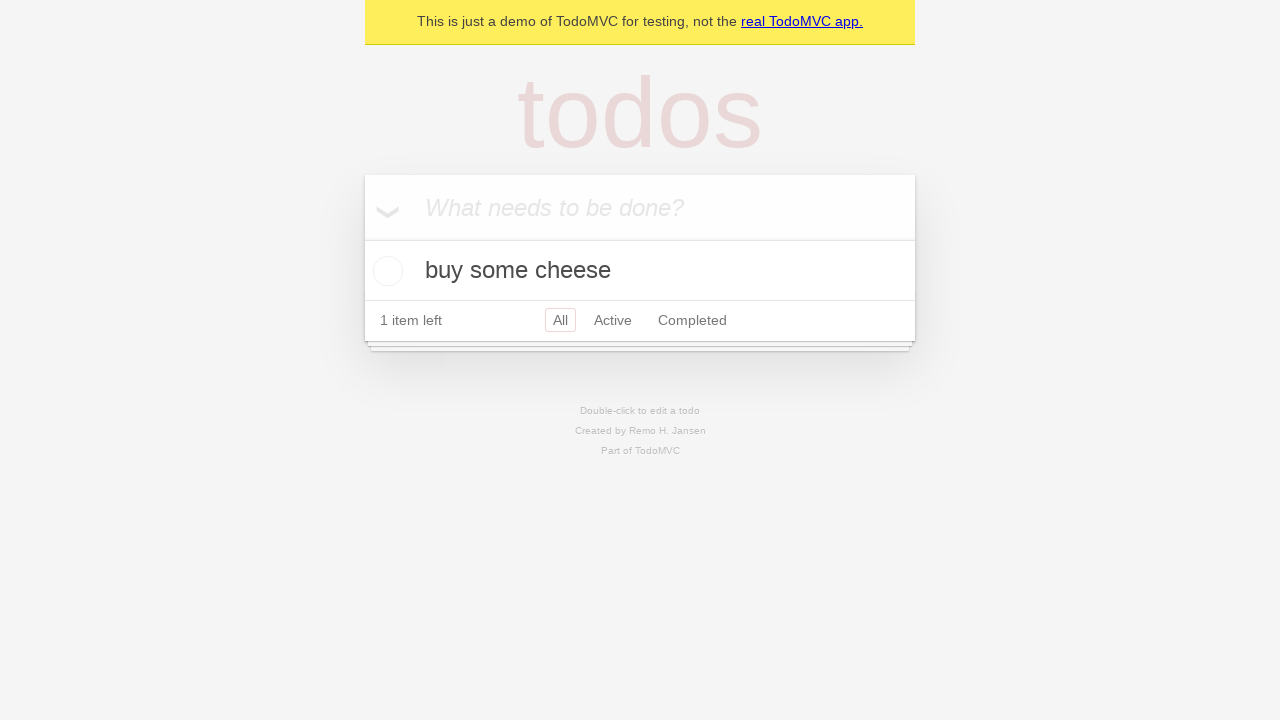

Filled new todo input with 'feed the cat' on .new-todo
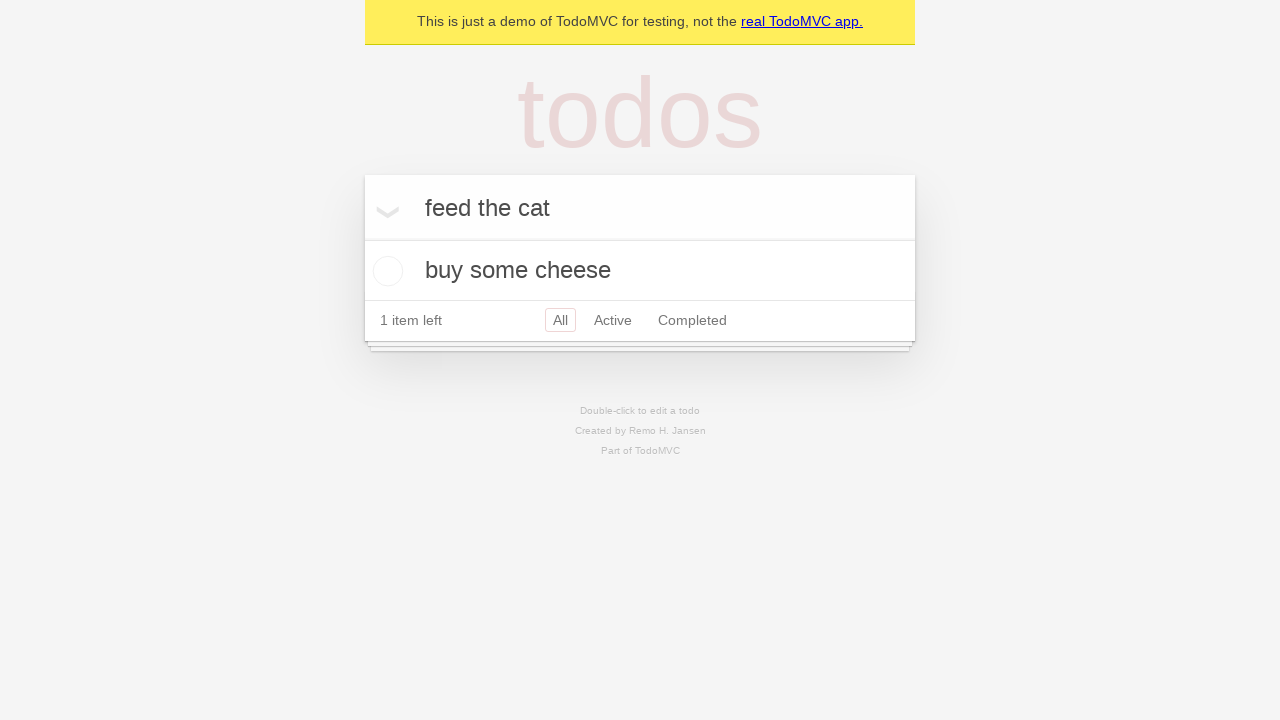

Pressed Enter to create second todo on .new-todo
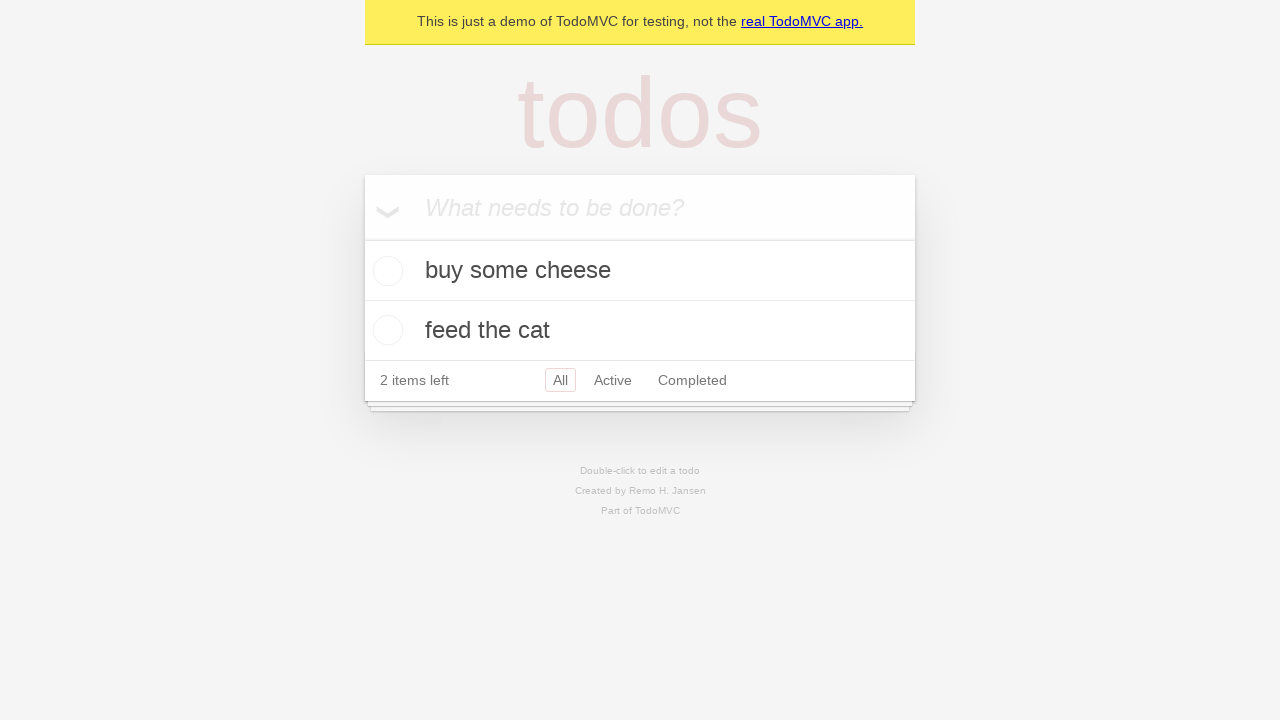

Filled new todo input with 'book a doctors appointment' on .new-todo
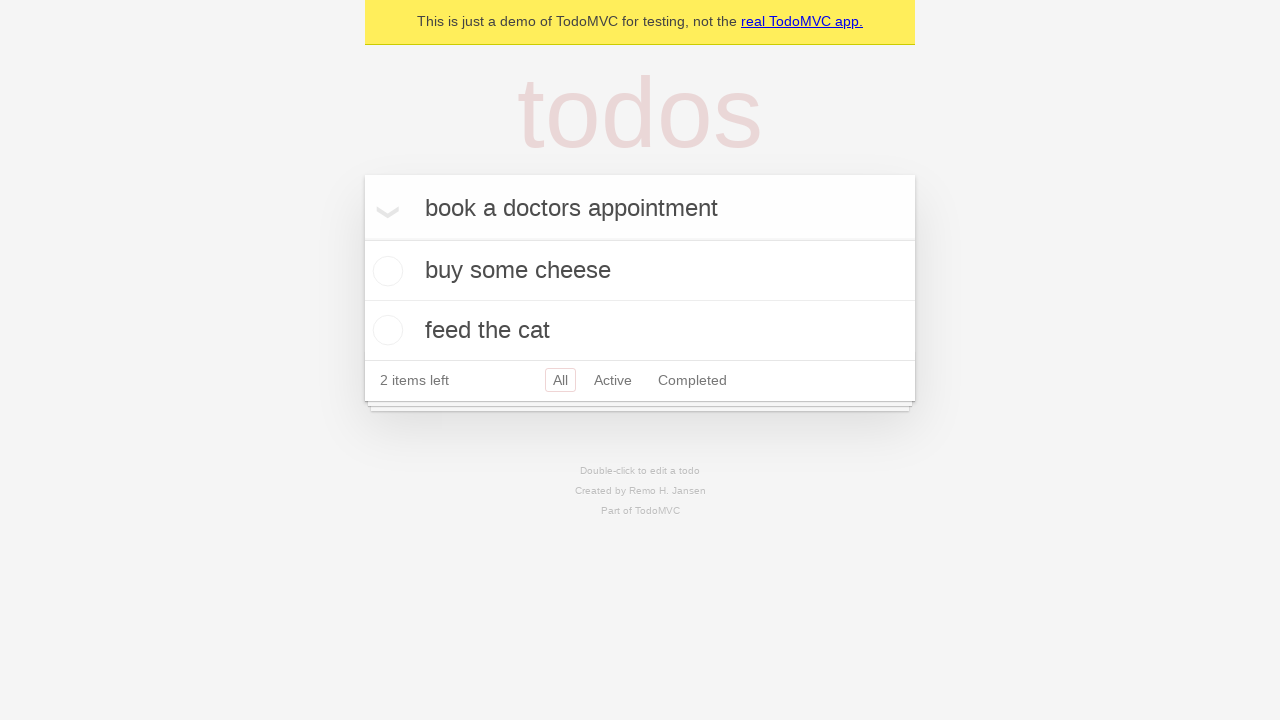

Pressed Enter to create third todo on .new-todo
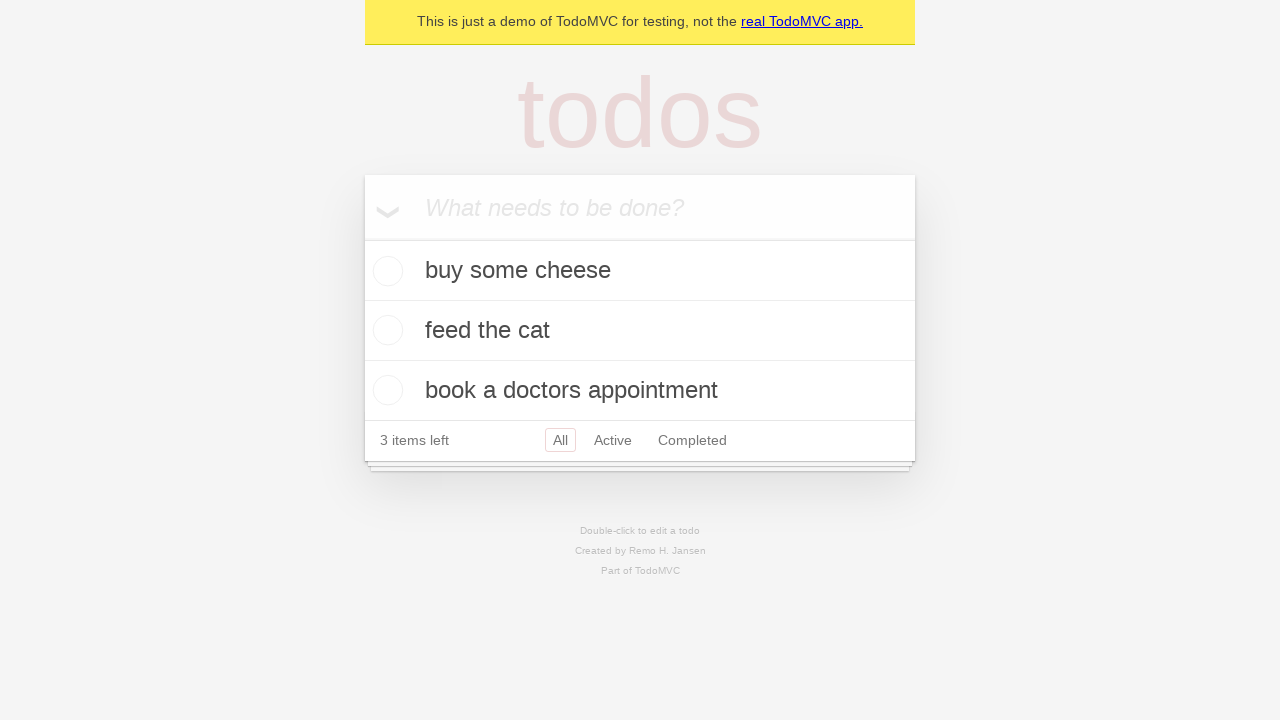

Located all todo items in the list
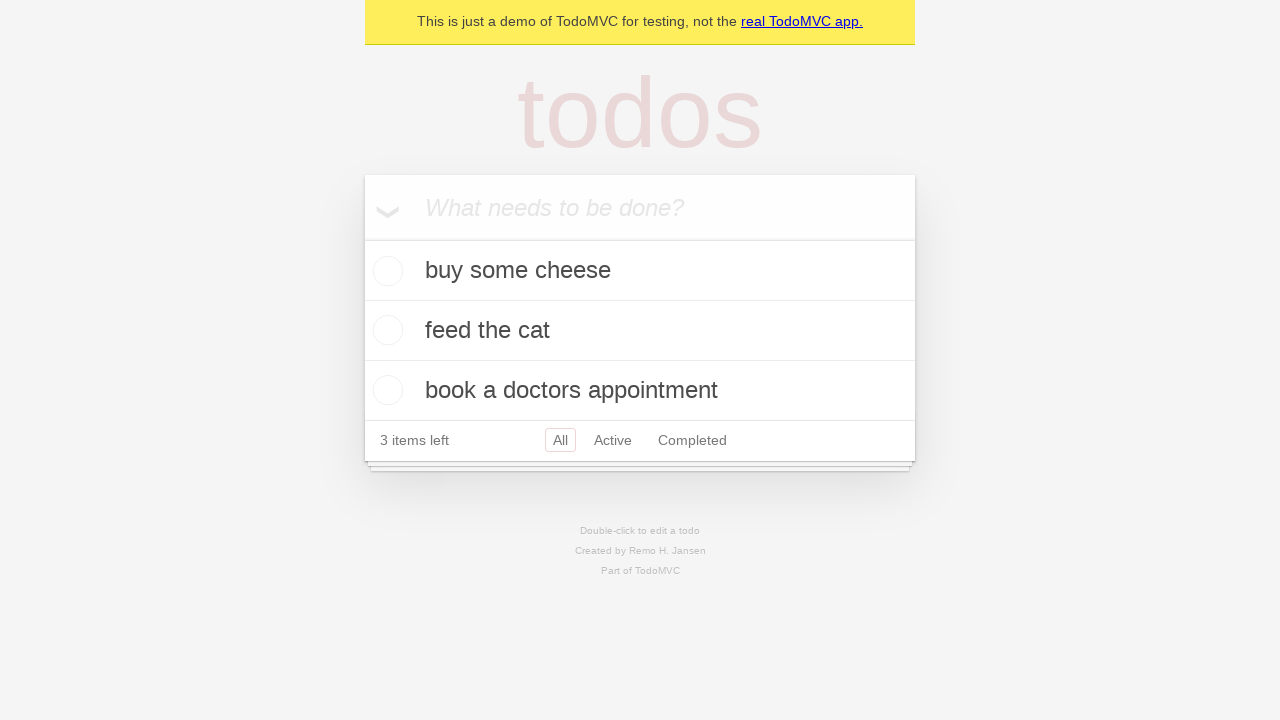

Selected second todo item
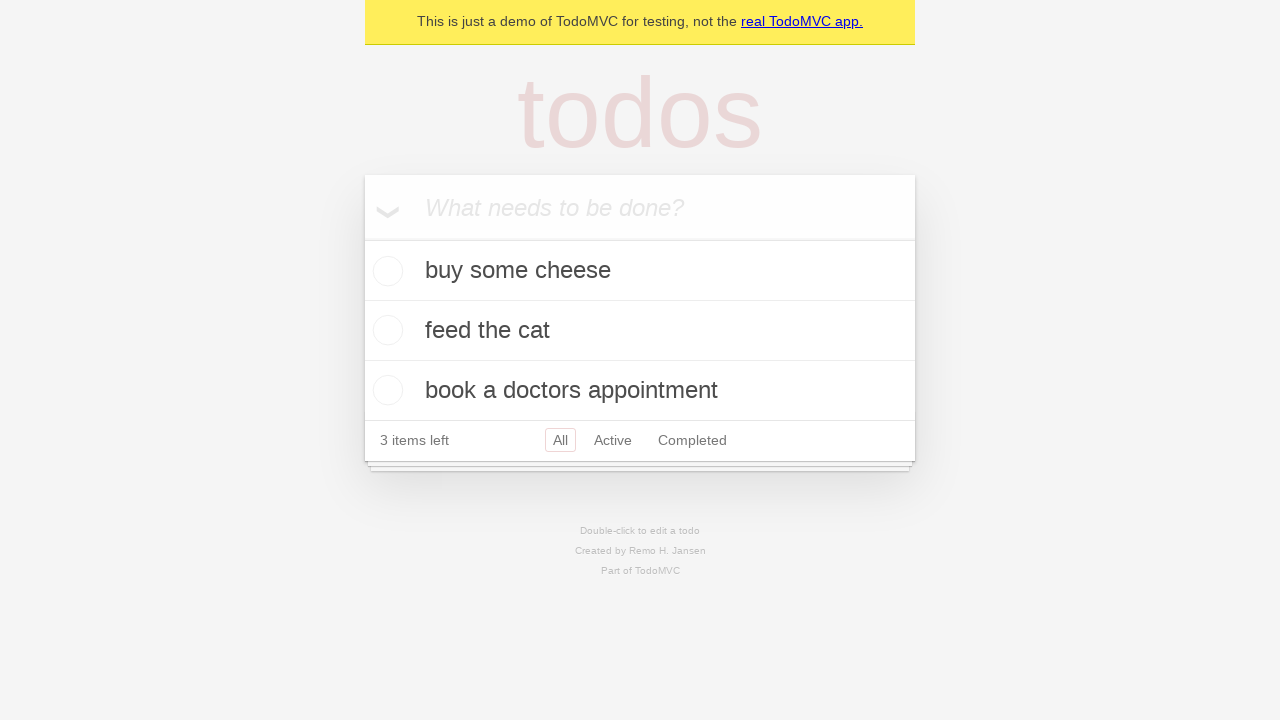

Double-clicked second todo to enter edit mode at (640, 331) on .todo-list li >> nth=1
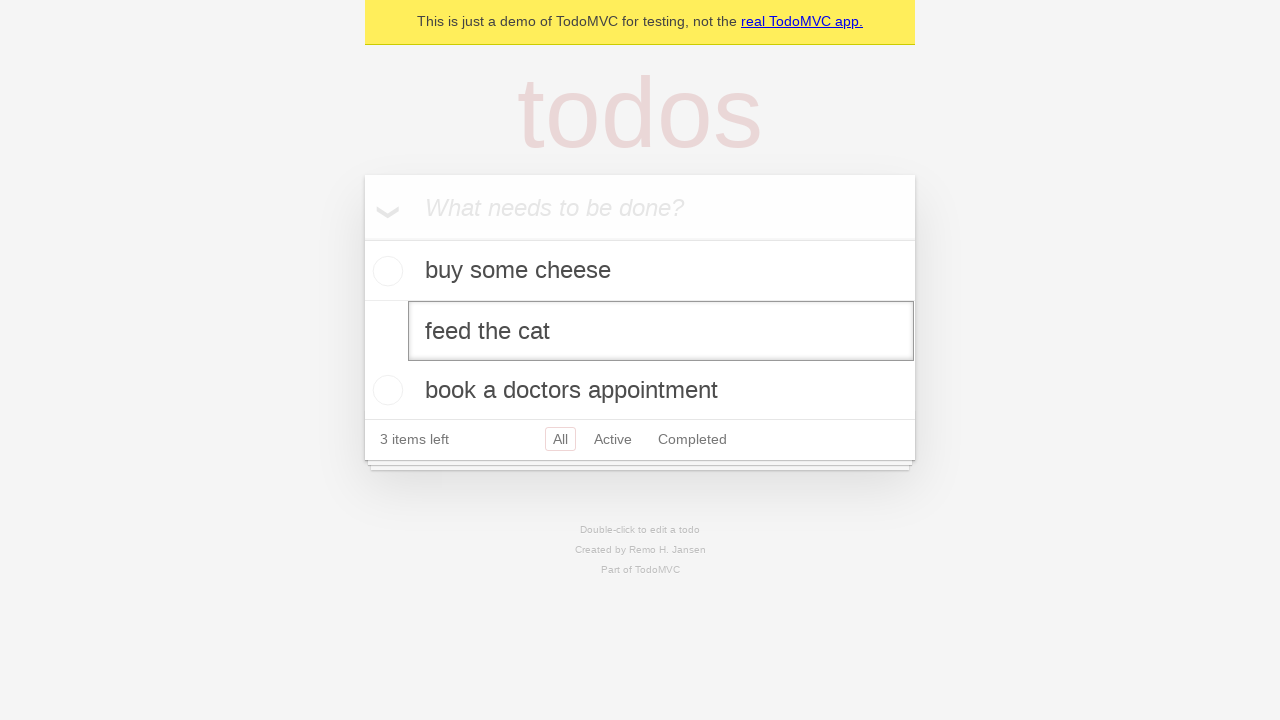

Filled edit field with new text 'buy some sausages' on .todo-list li >> nth=1 >> .edit
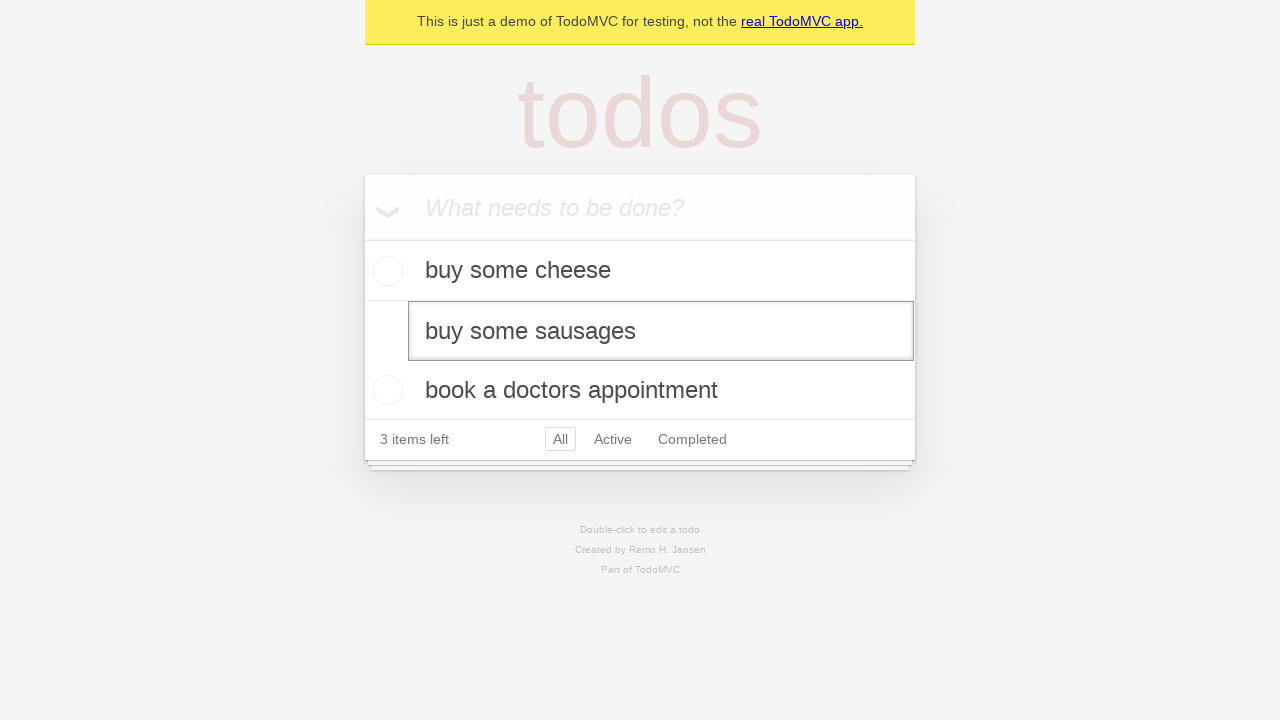

Pressed Enter to save the edited todo item on .todo-list li >> nth=1 >> .edit
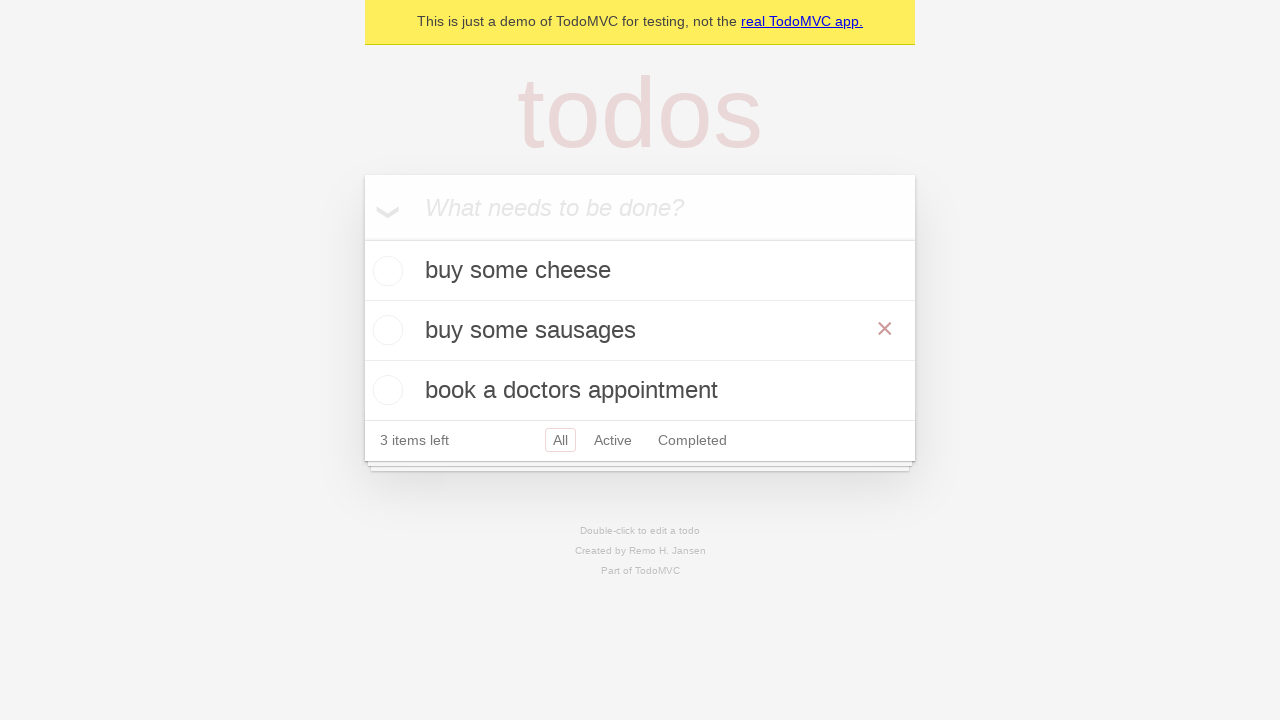

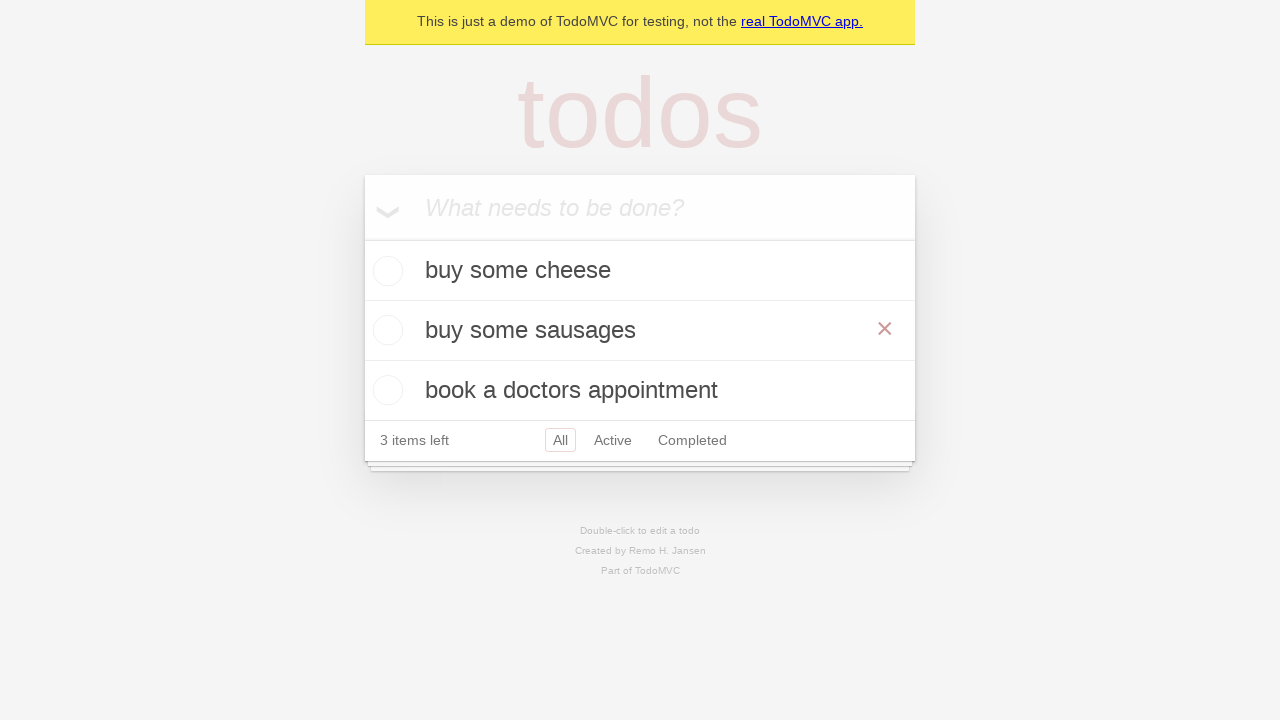